Verifies that the "Log In" button on the NextBaseCRM login page displays the expected text "Log In" by checking the button's value attribute.

Starting URL: https://login1.nextbasecrm.com/

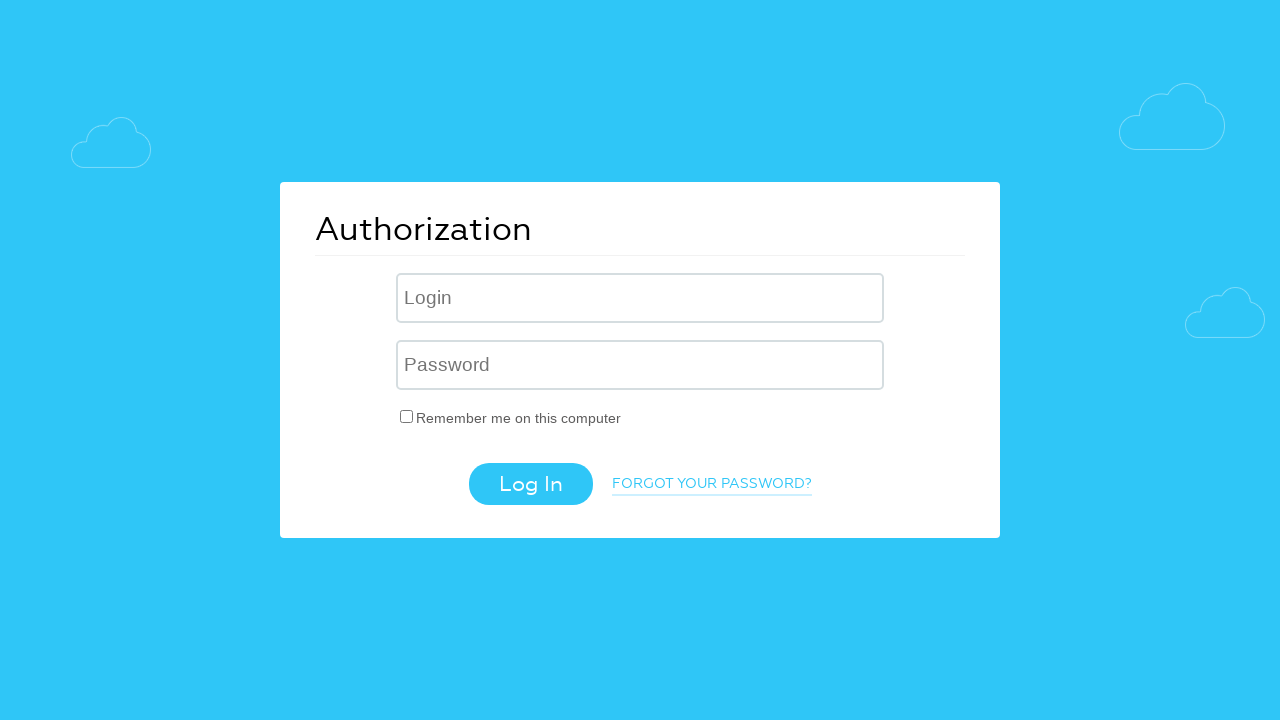

Waited for login button to become visible
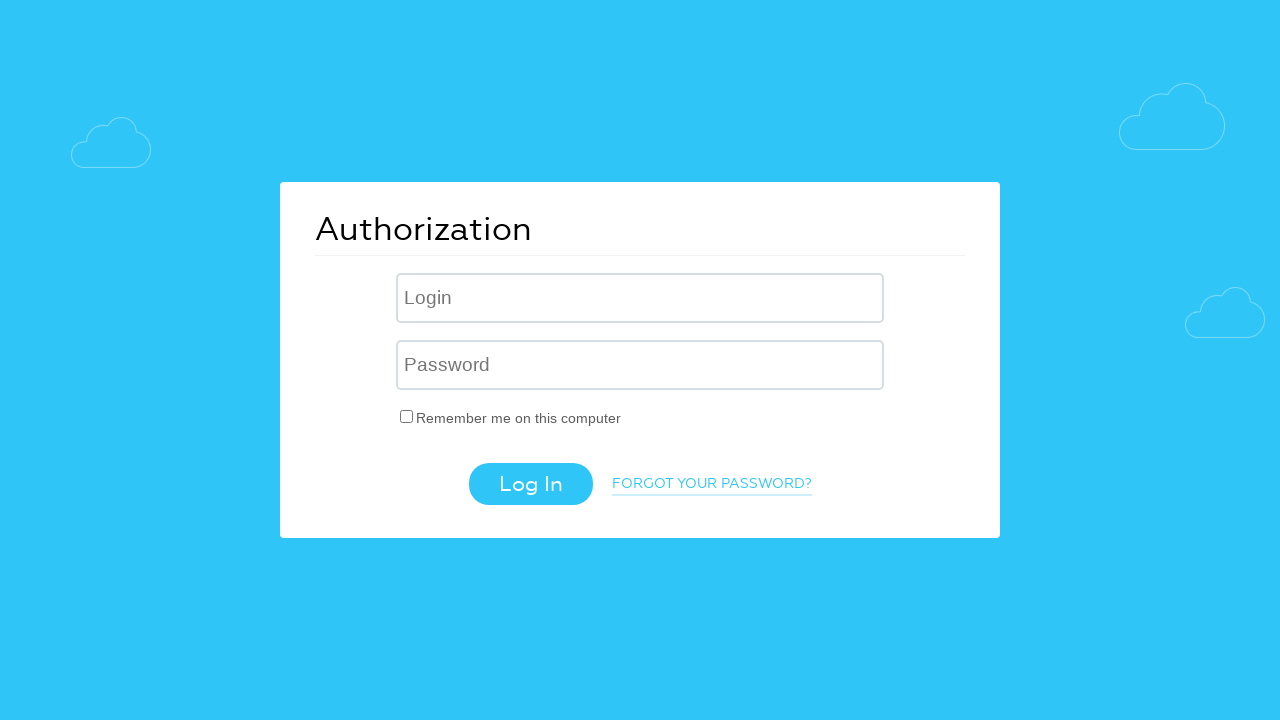

Retrieved the value attribute from the login button
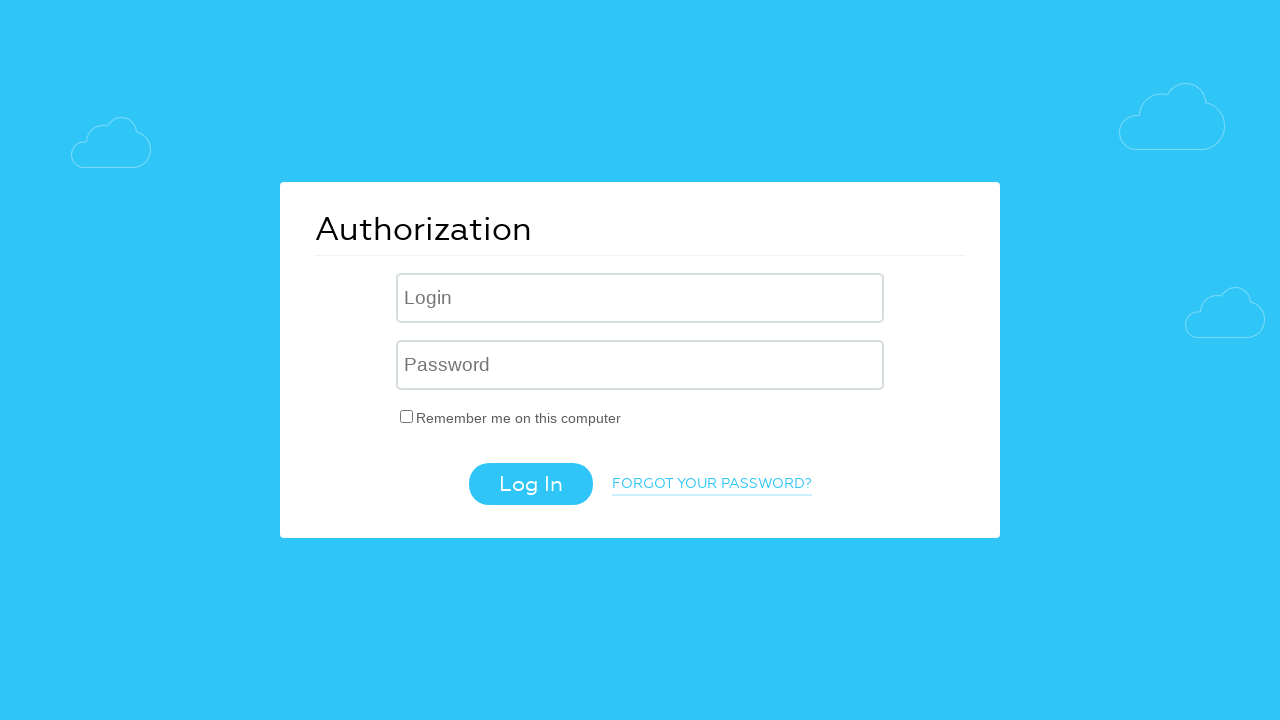

Verified login button text matches expected value 'Log In'
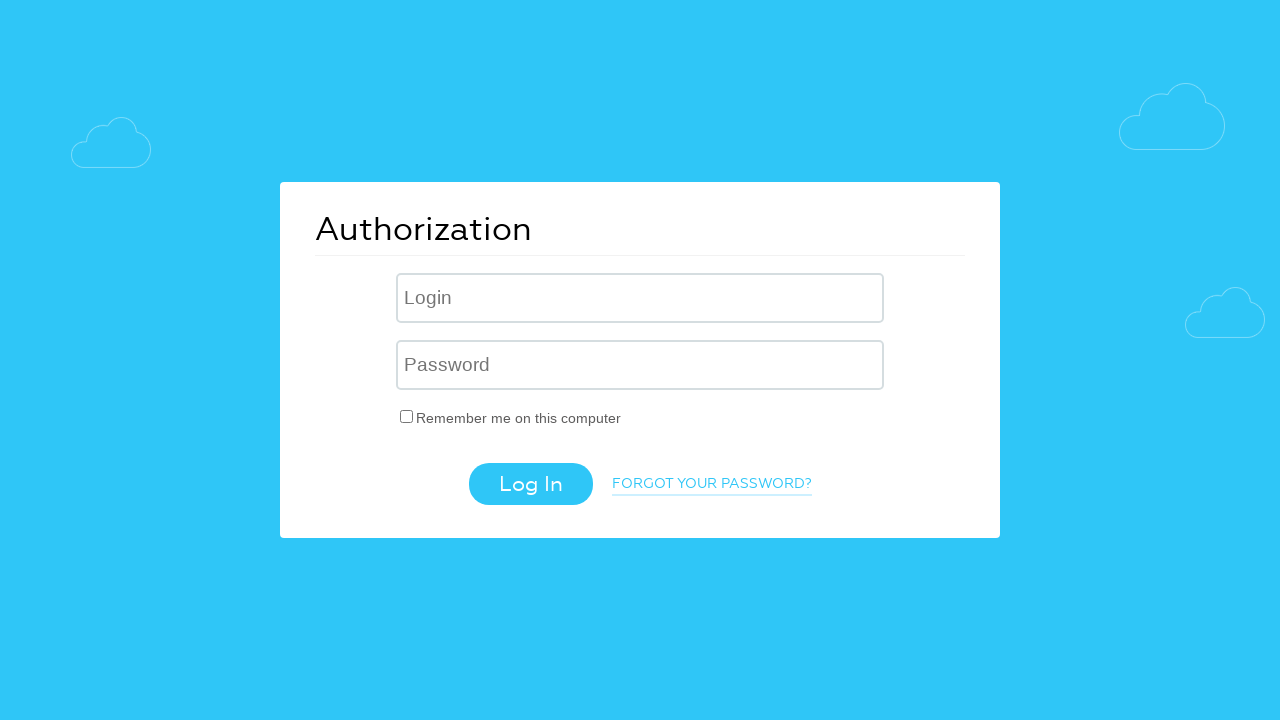

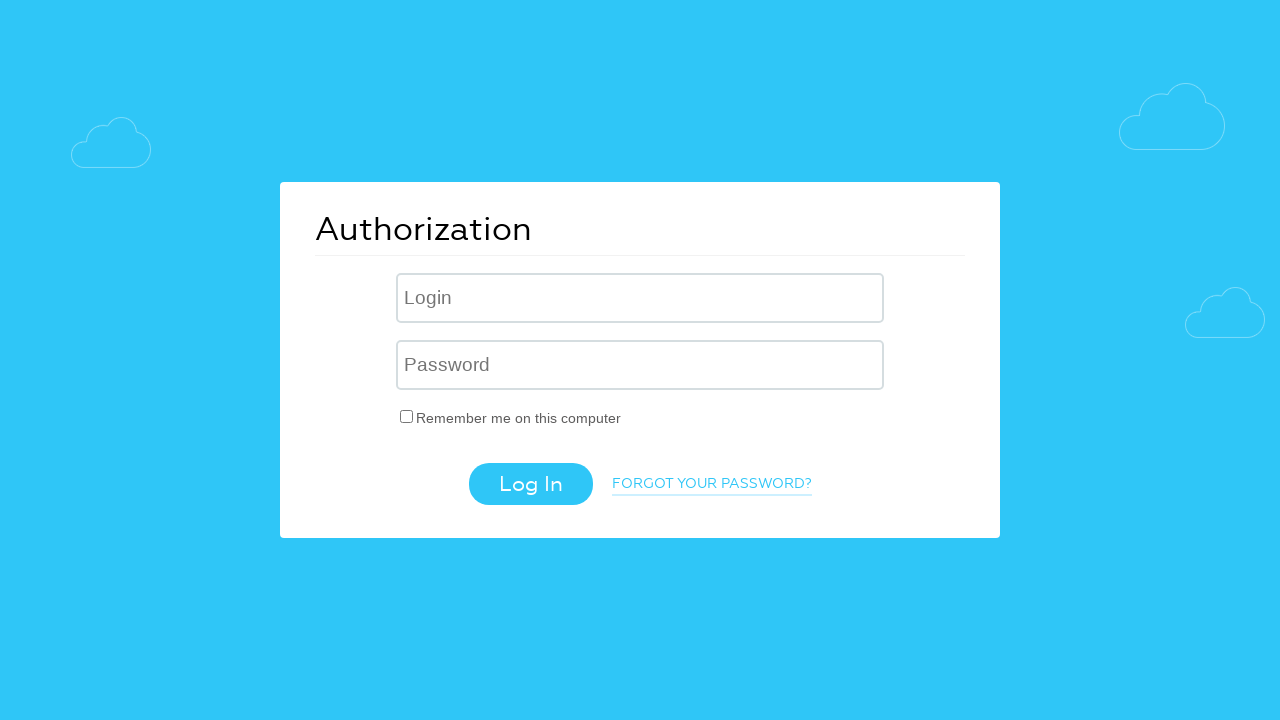